Tests the enable button functionality by clicking it, waiting for the loading bar to disappear, and verifying that the input box is enabled and success message appears

Starting URL: https://practice.cydeo.com/dynamic_controls

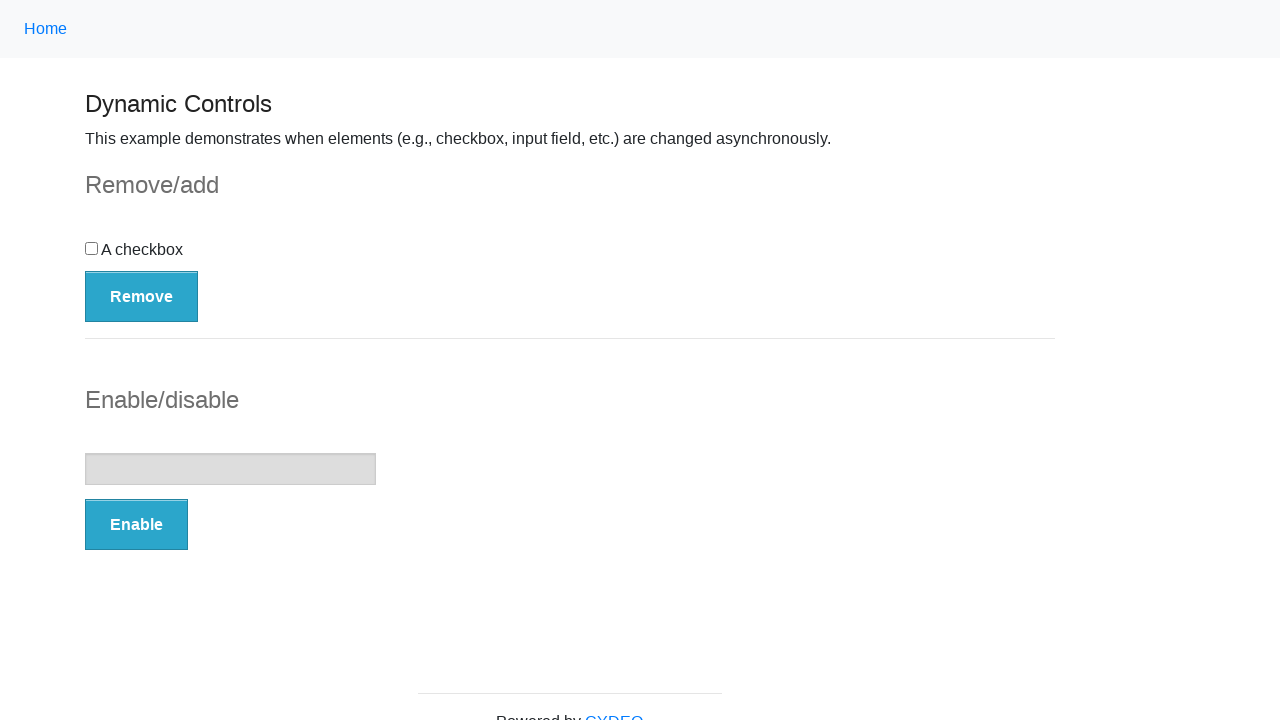

Clicked the Enable button at (136, 525) on button:has-text('Enable')
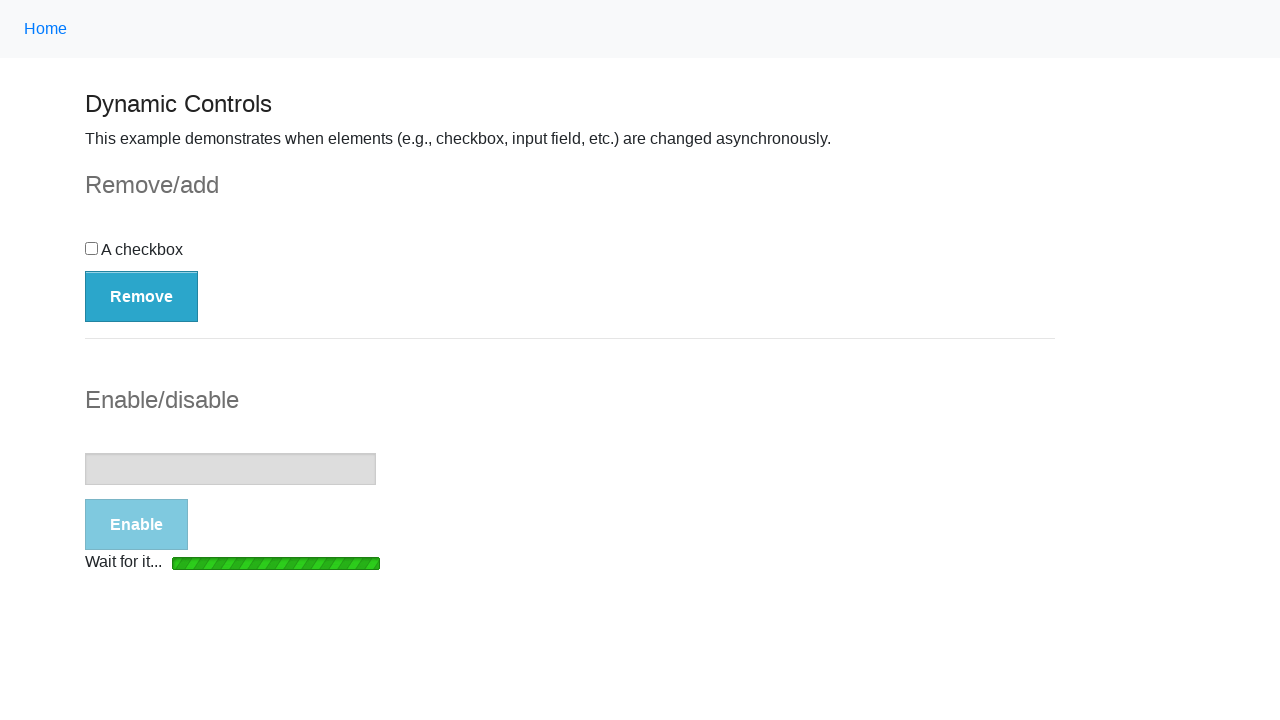

Loading bar disappeared
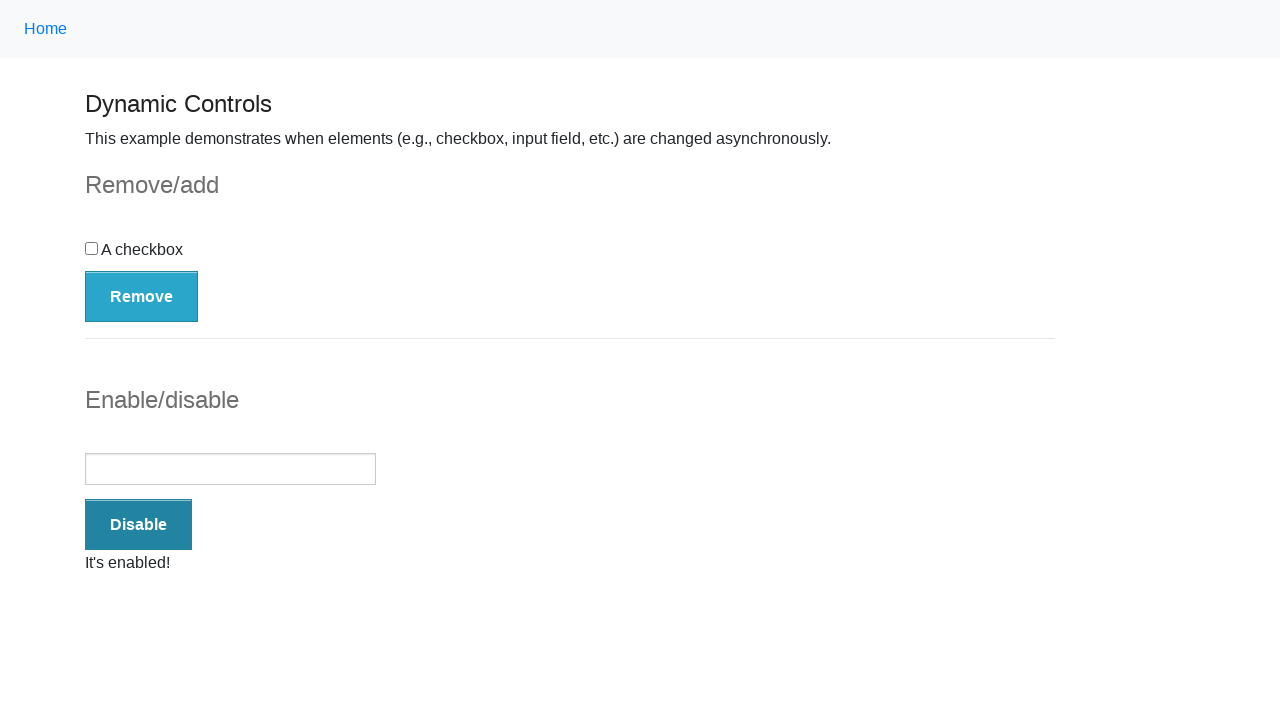

Verified input box is enabled
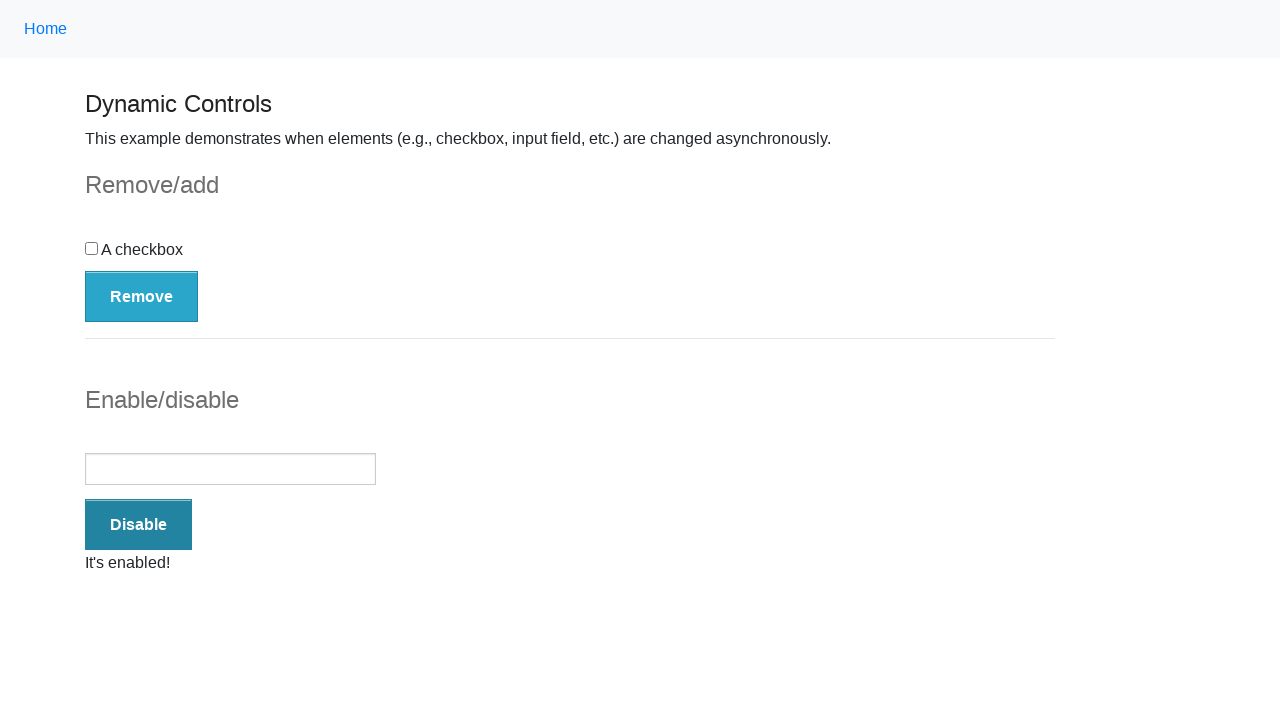

Verified success message is visible
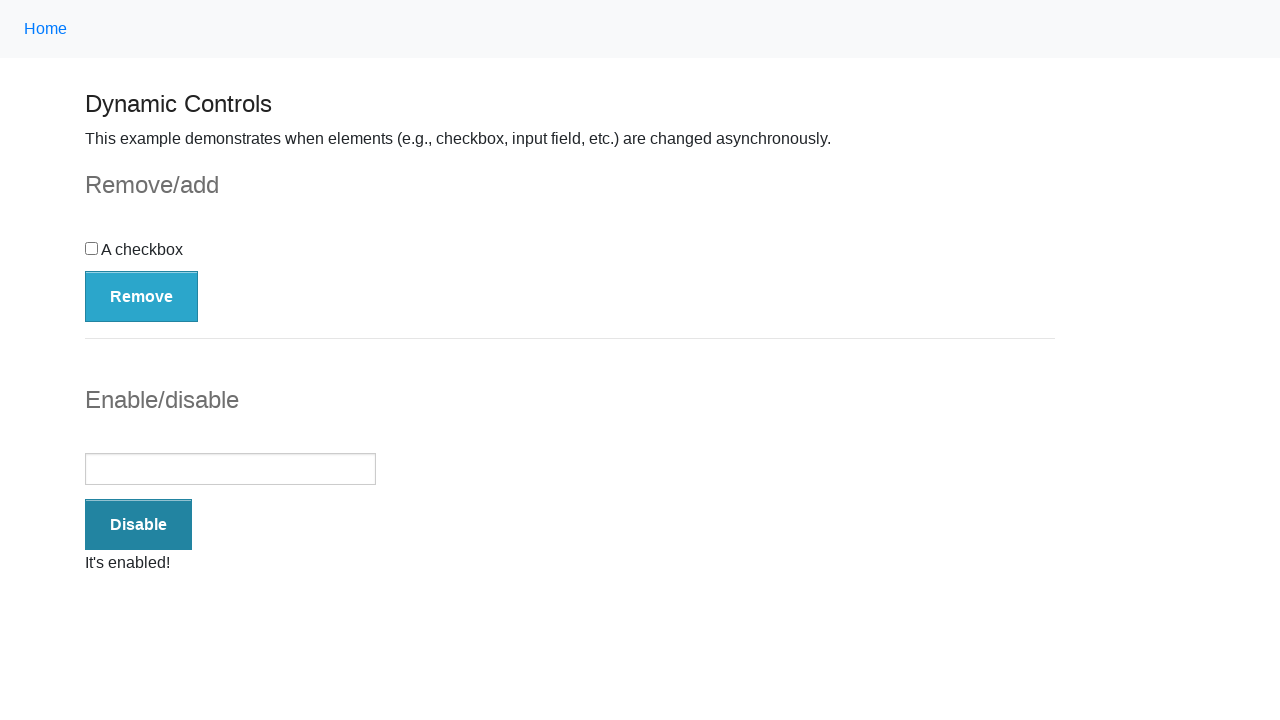

Verified success message text is "It's enabled!"
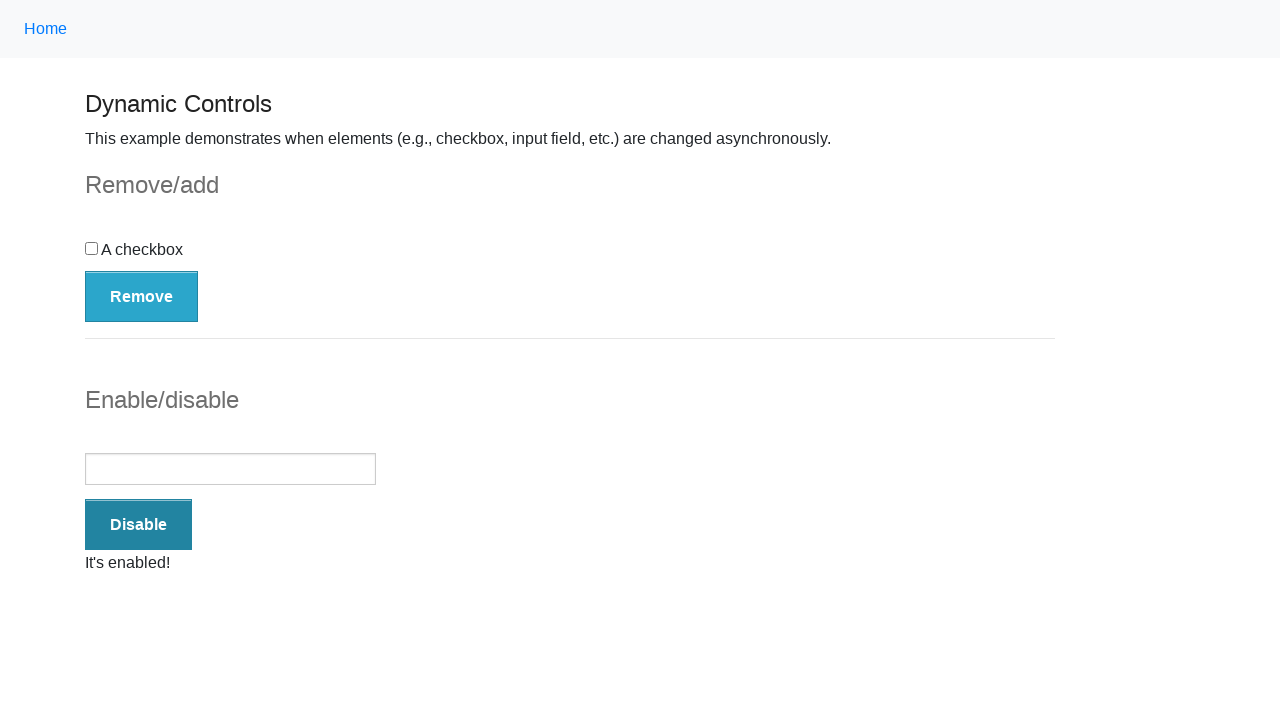

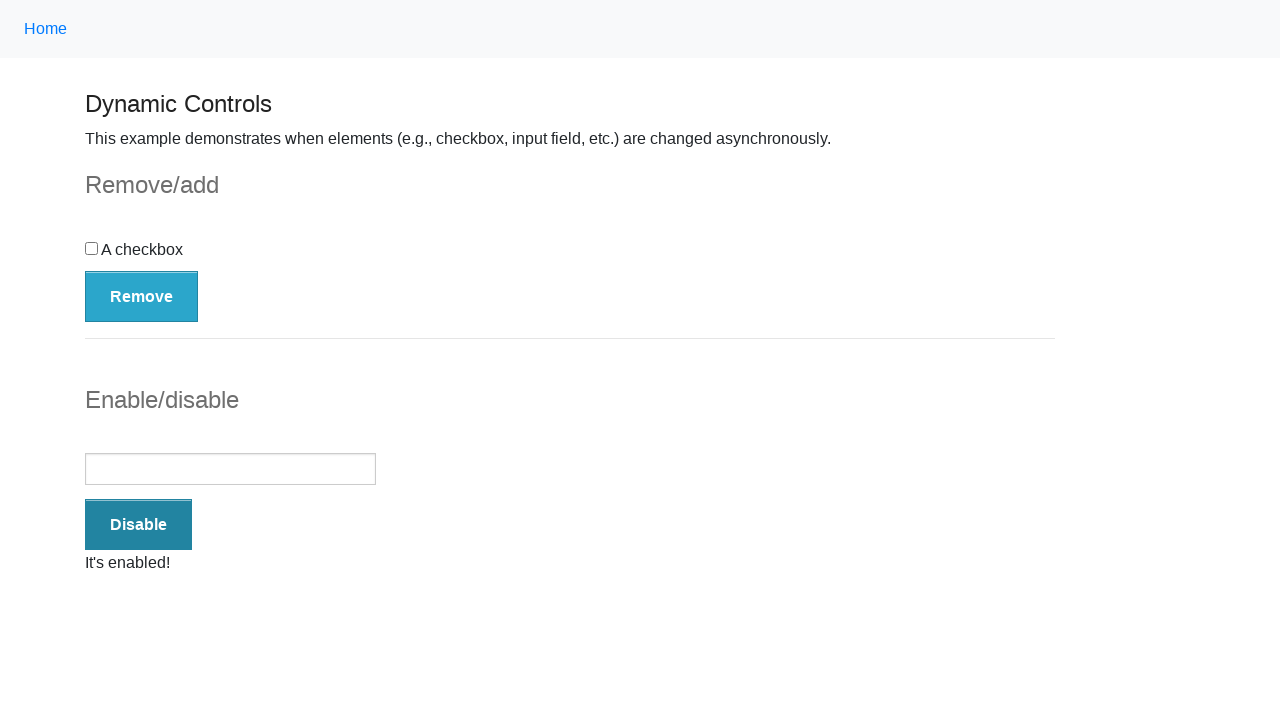